Tests various WebElement attributes and properties on the Sauce Demo login page by interacting with the username field and inspecting button properties

Starting URL: https://www.saucedemo.com/

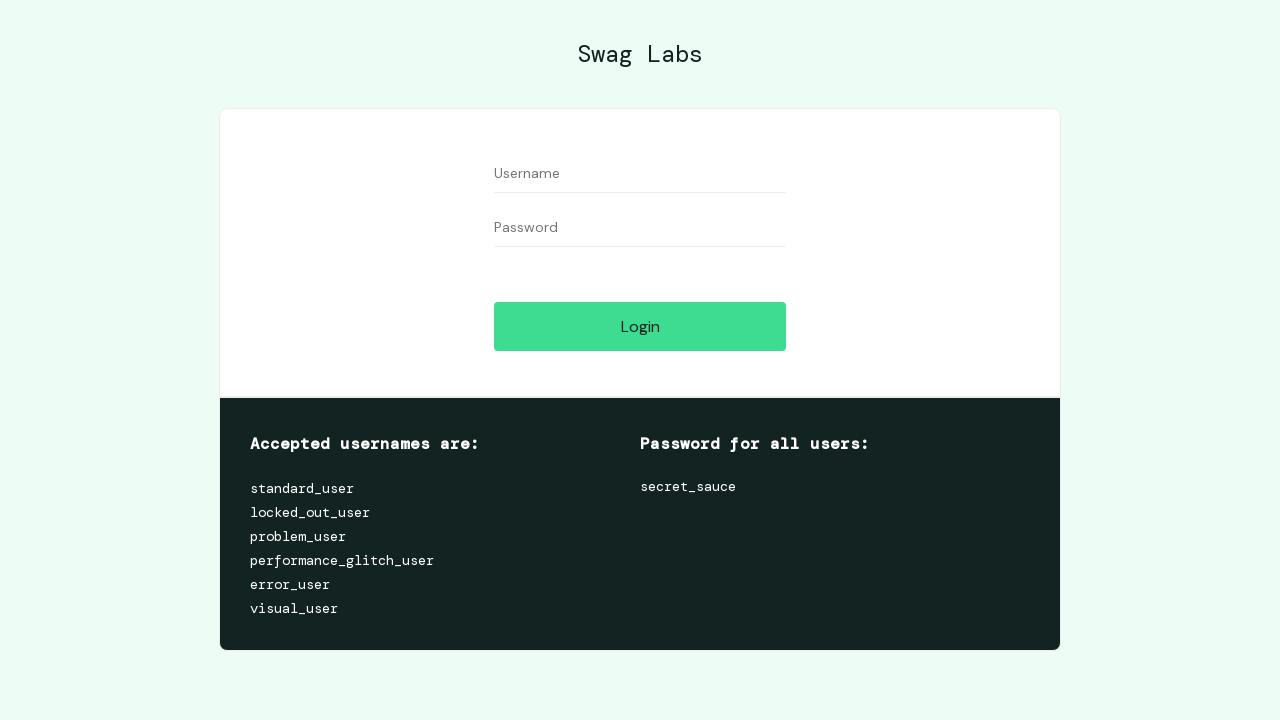

Filled username field with 'Mahesh' on #user-name
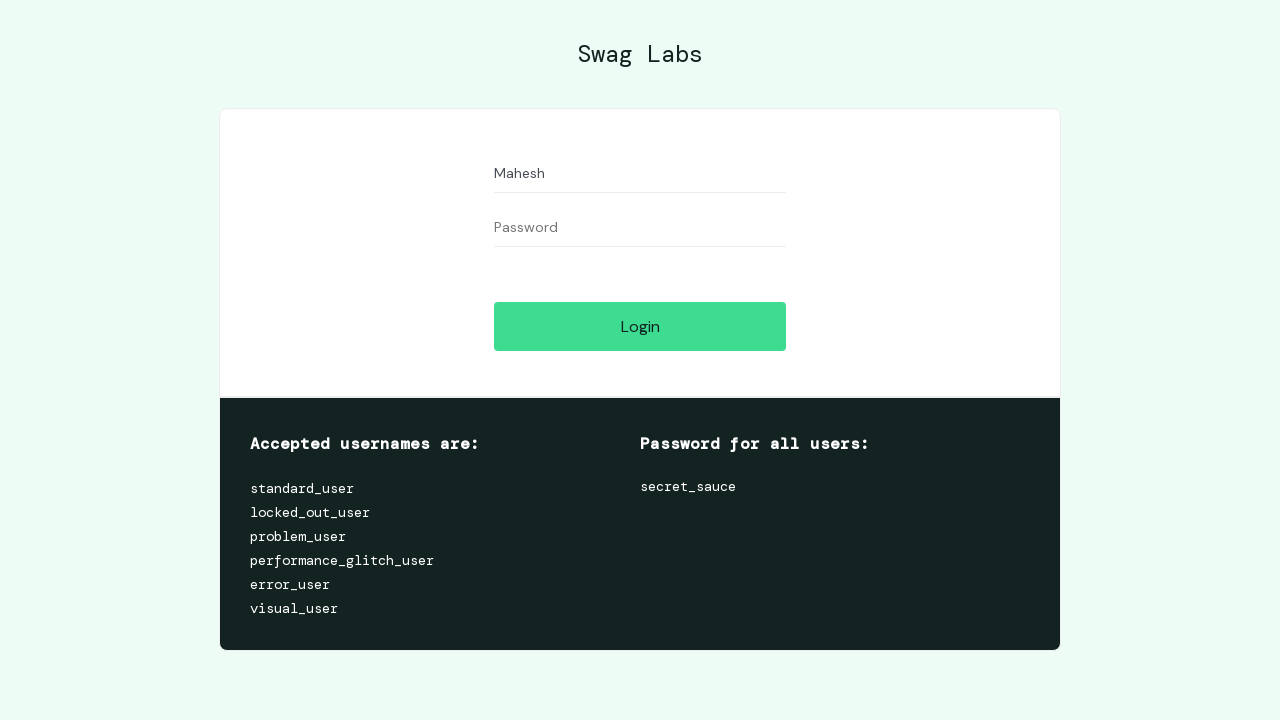

Waited 2 seconds to observe input
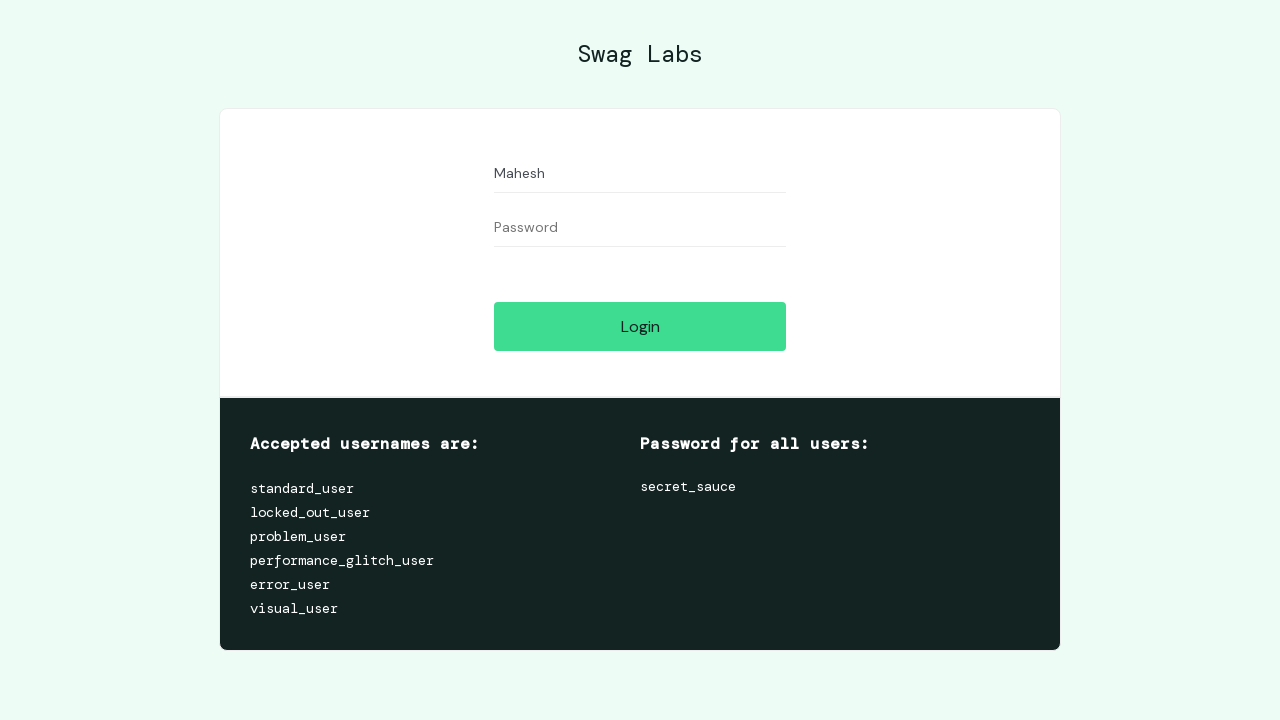

Cleared username field on #user-name
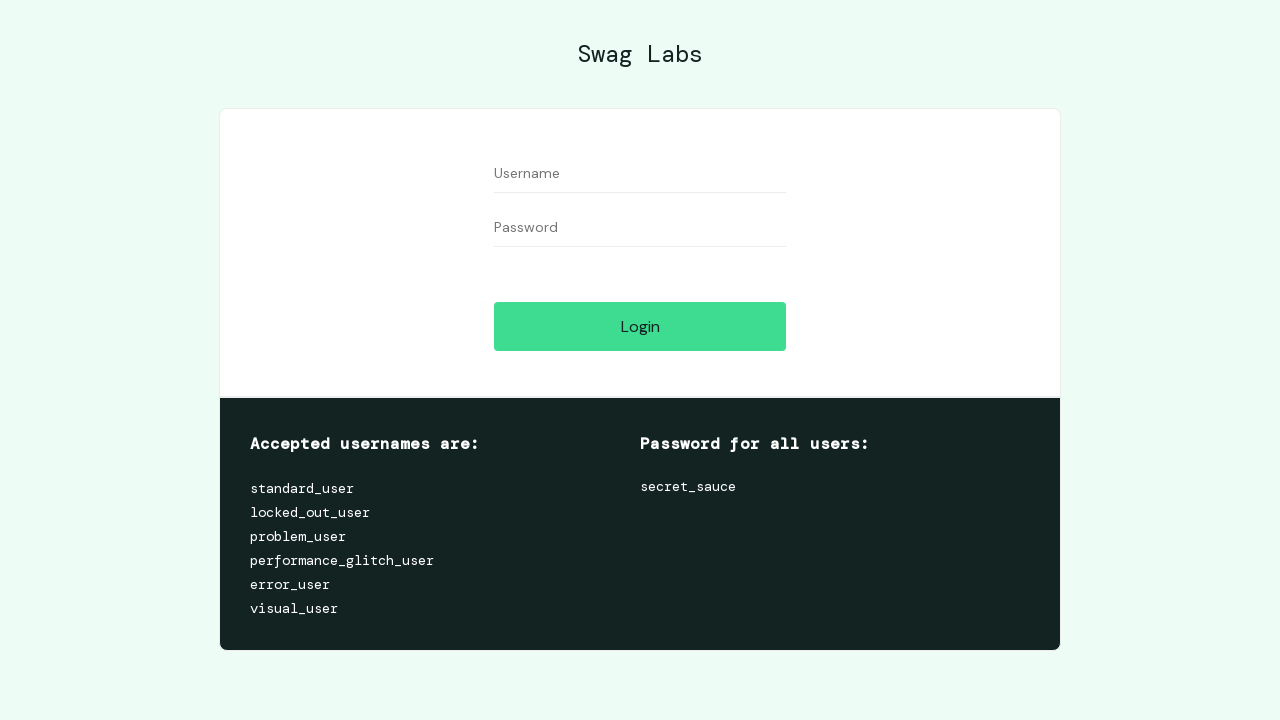

Retrieved username field class attribute: input_error form_input
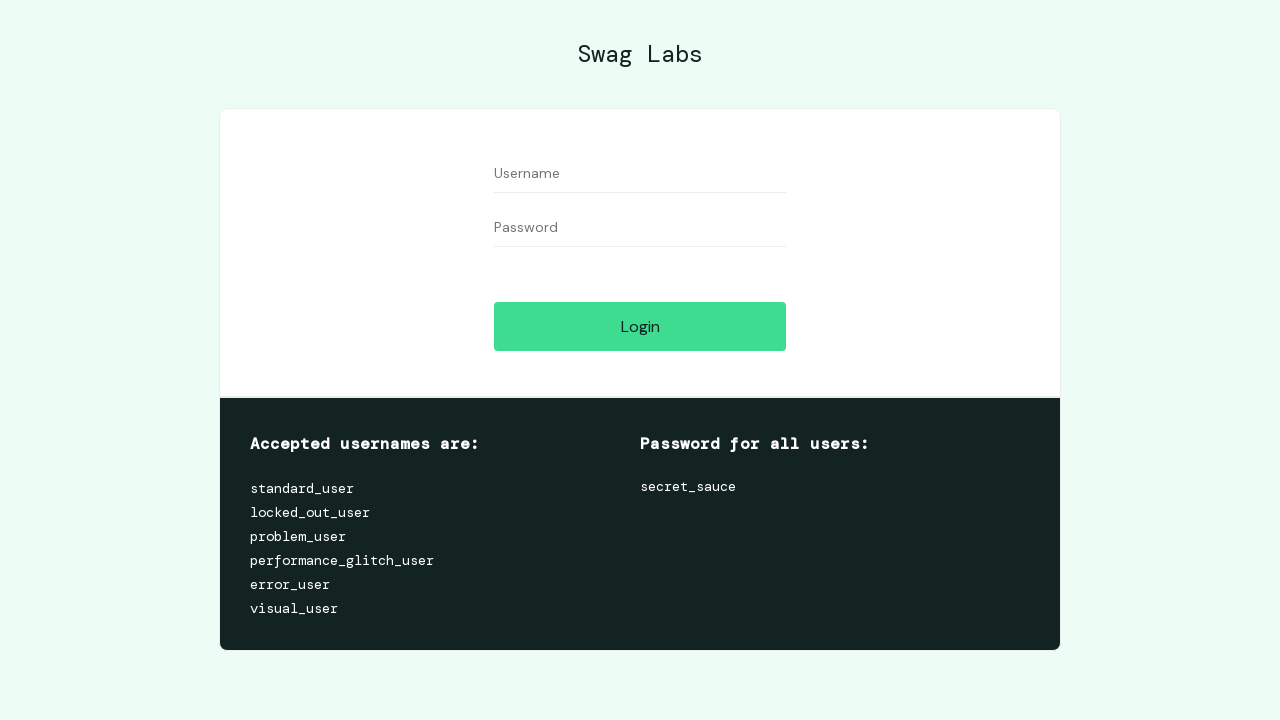

Retrieved username field font-family: "DM Sans", Arial, Helvetica, sans-serif
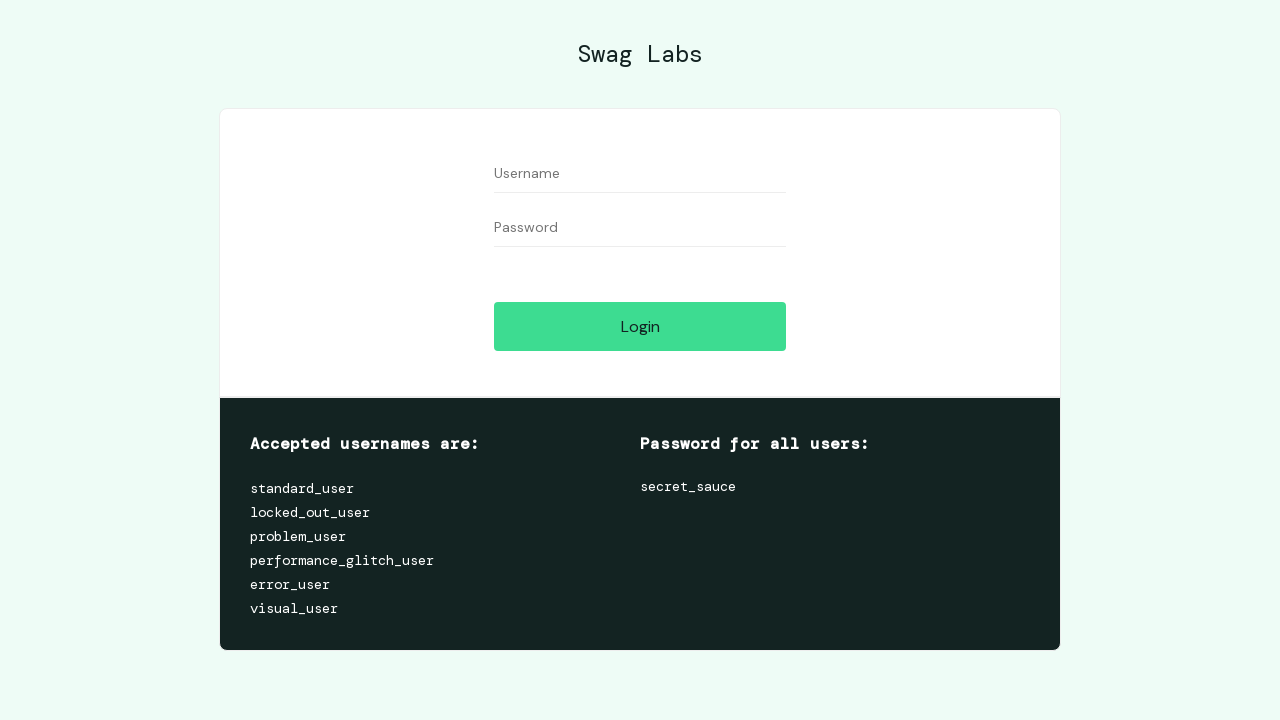

Retrieved login button bounding box dimensions
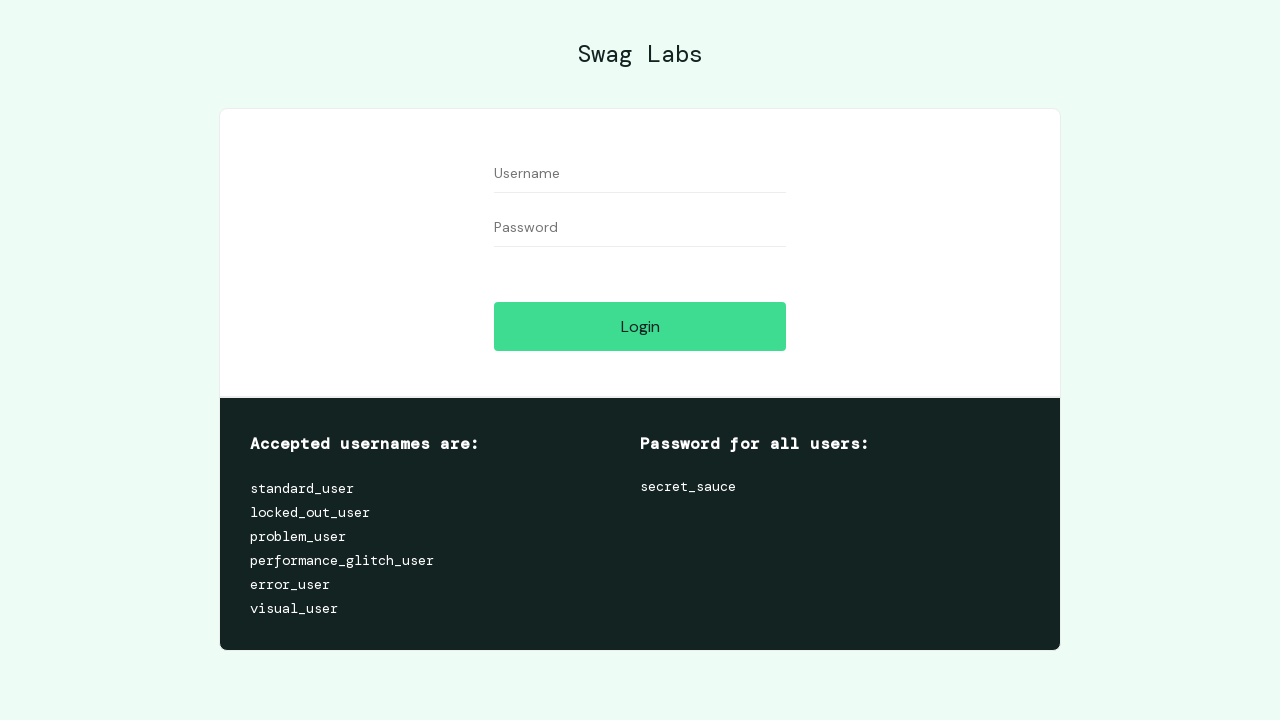

Retrieved login button location coordinates
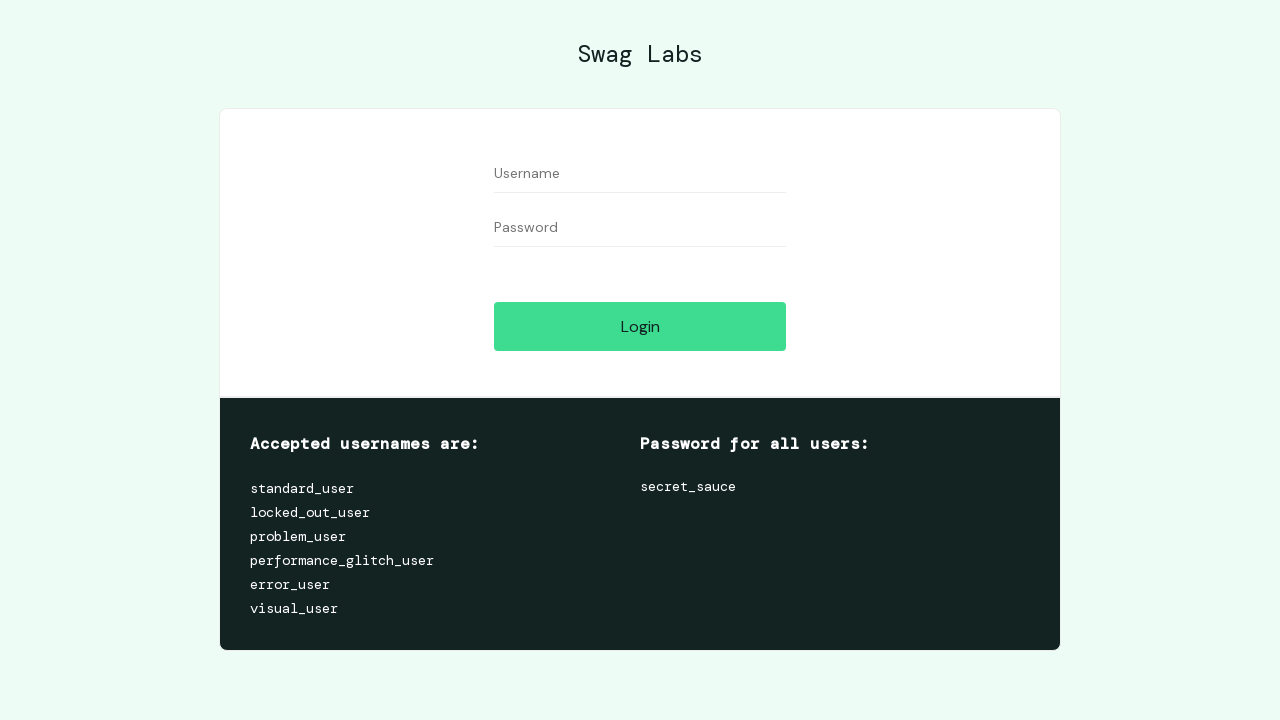

Retrieved header text: Swag Labs
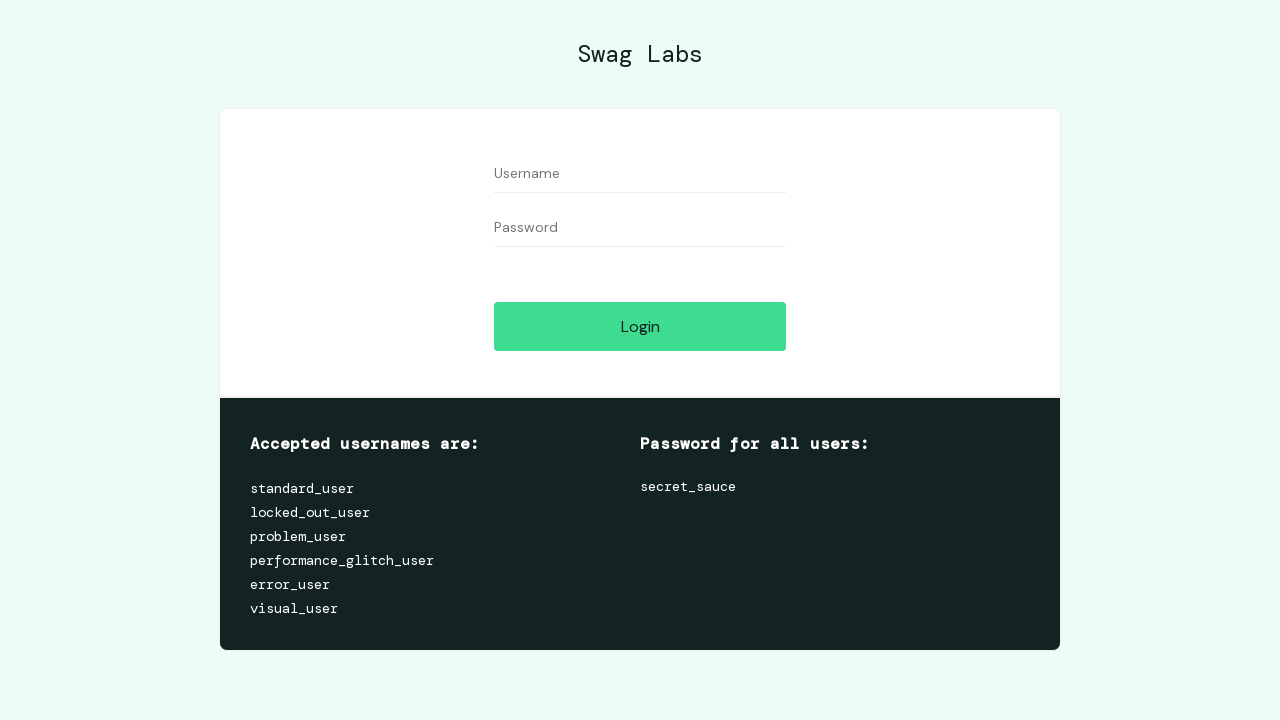

Retrieved login button tag name: input
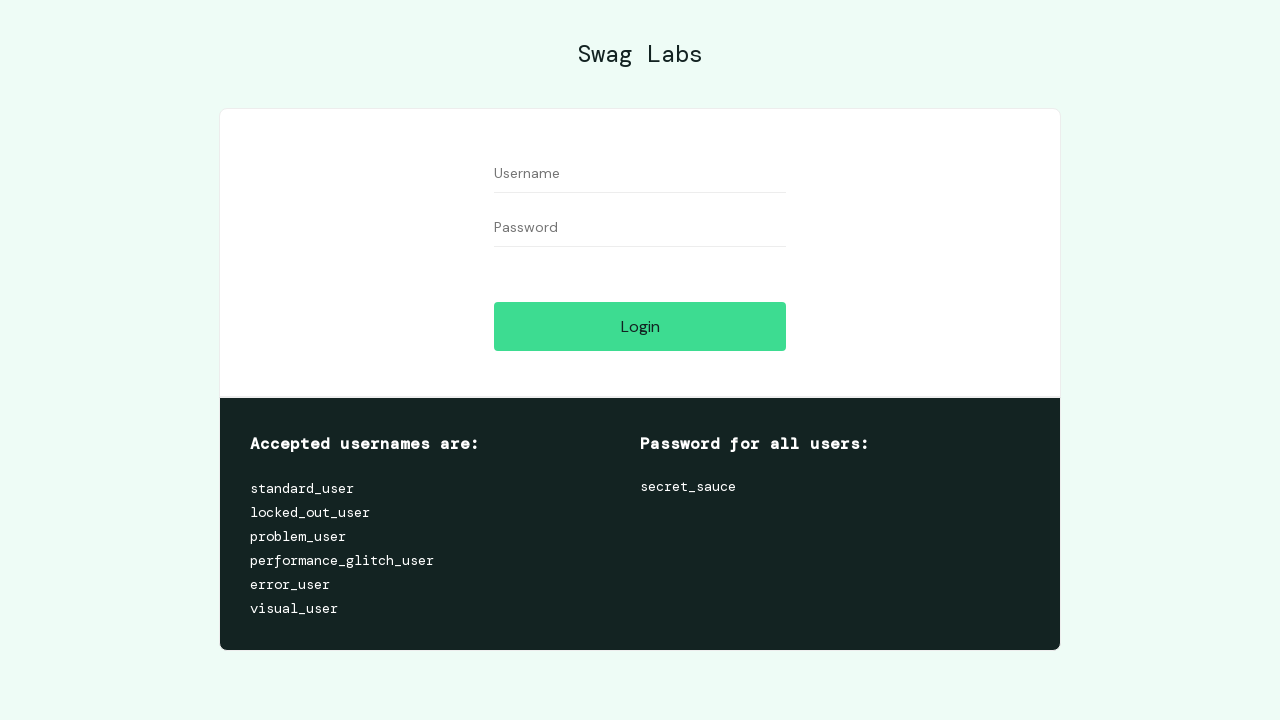

Verified login button visibility: True
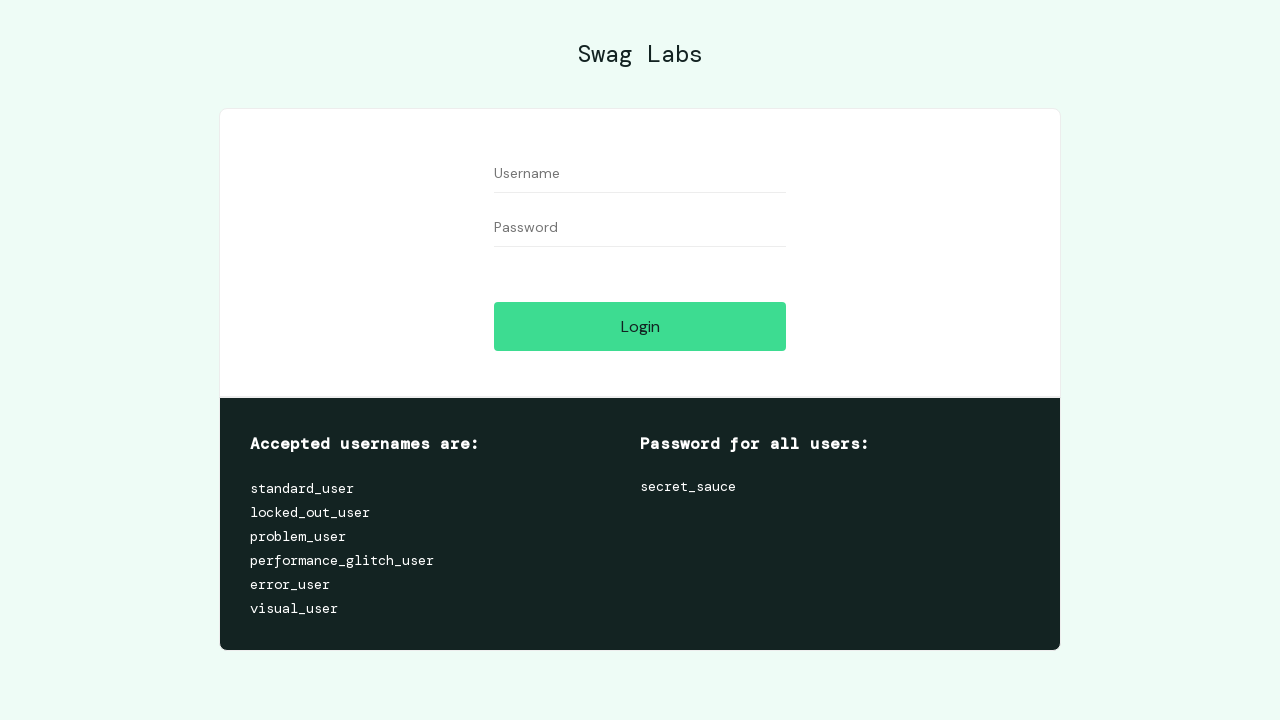

Verified login button is enabled: True
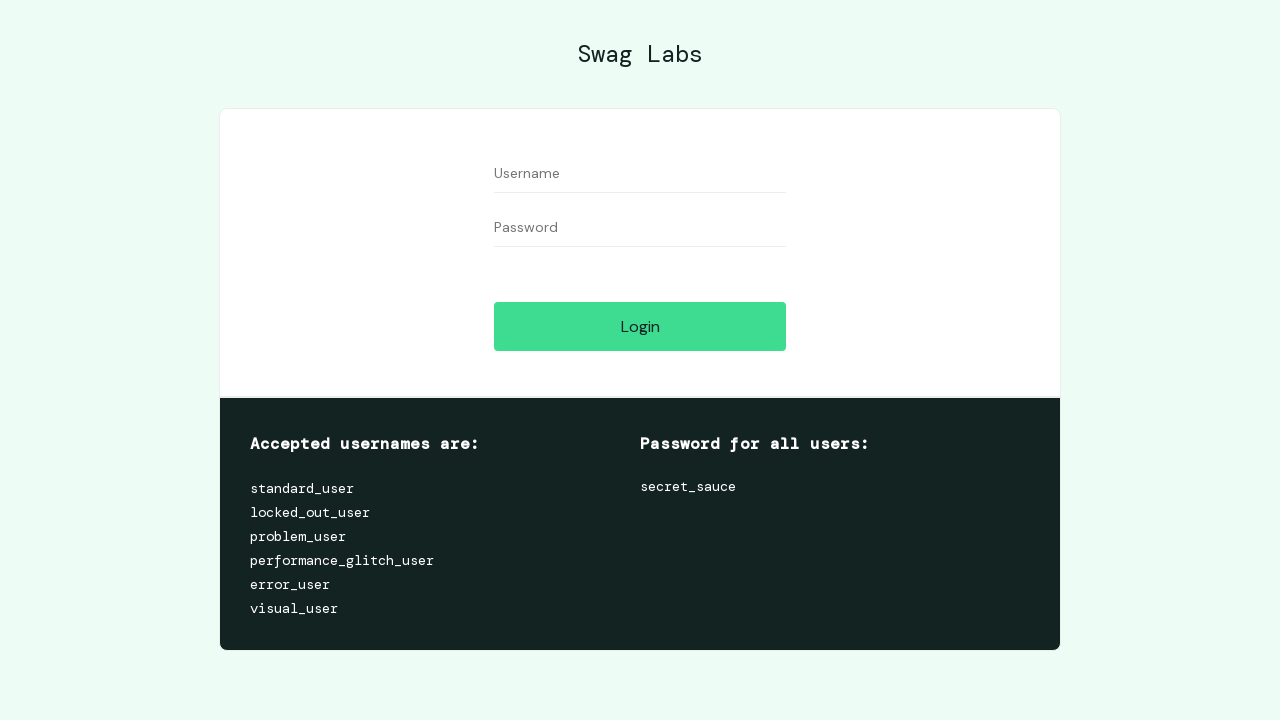

Waited 5 seconds to complete test
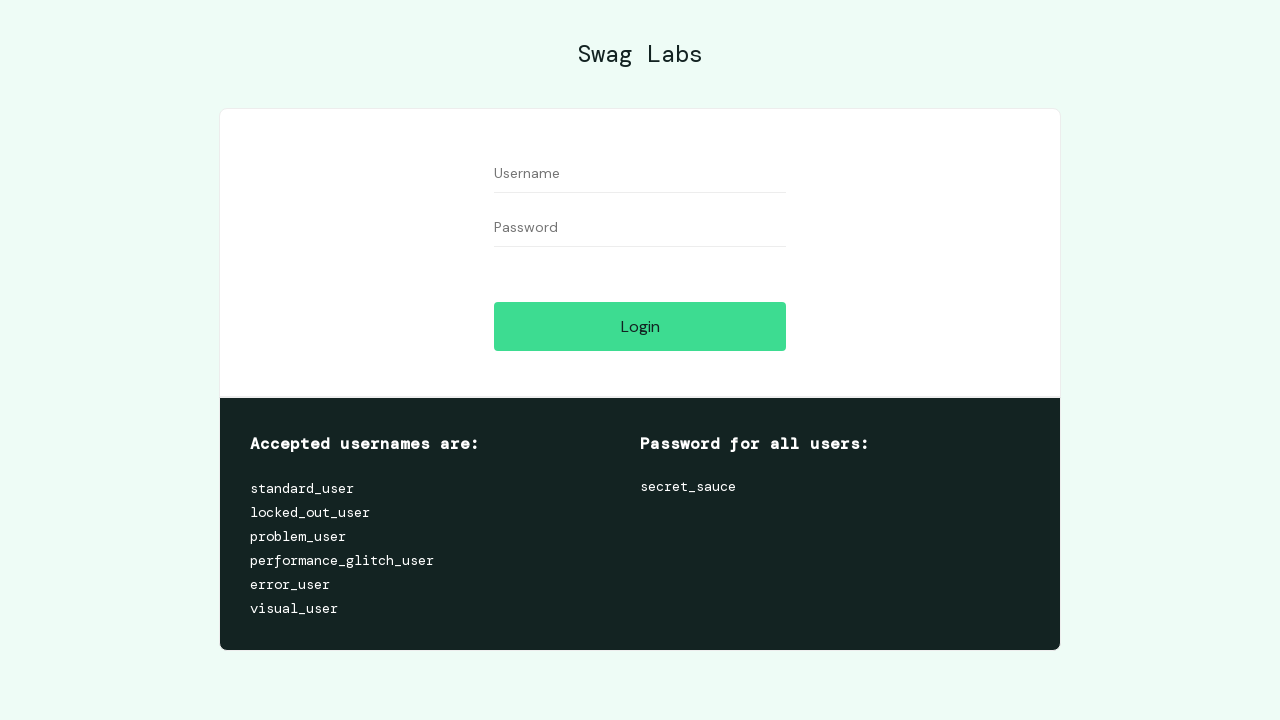

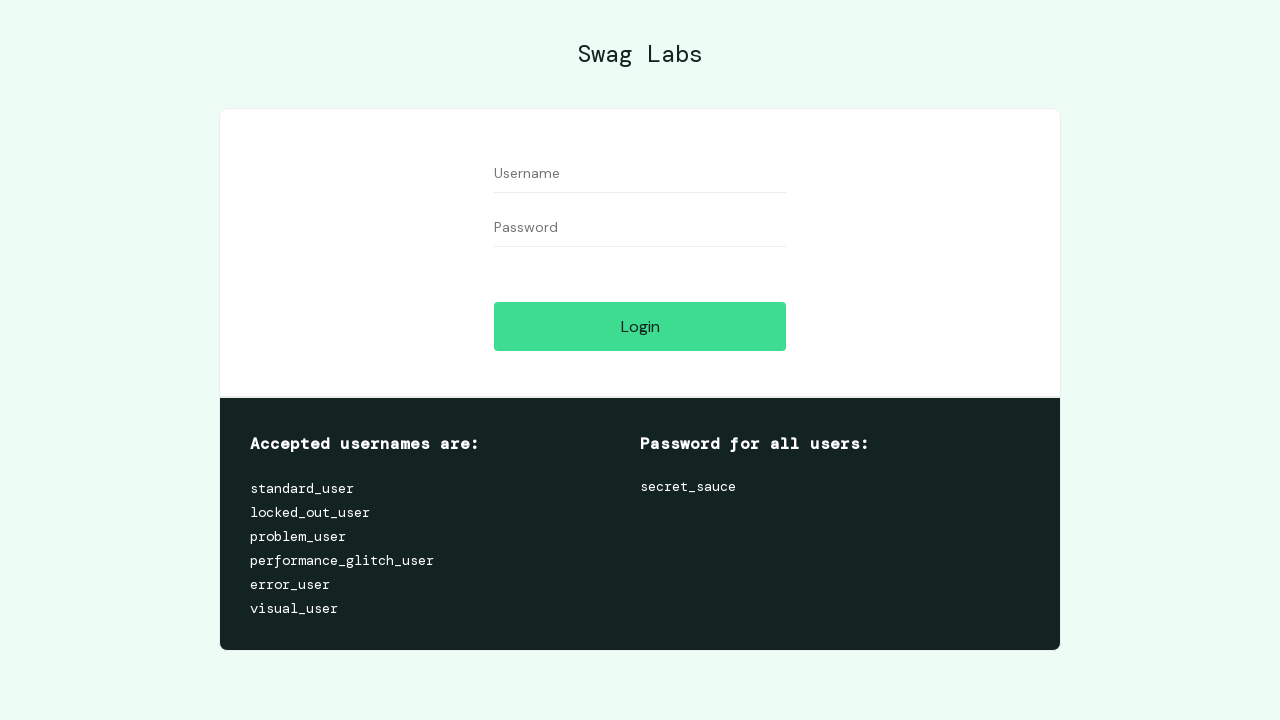